Tests filtering to display only completed todo items and highlighting the active filter

Starting URL: https://demo.playwright.dev/todomvc

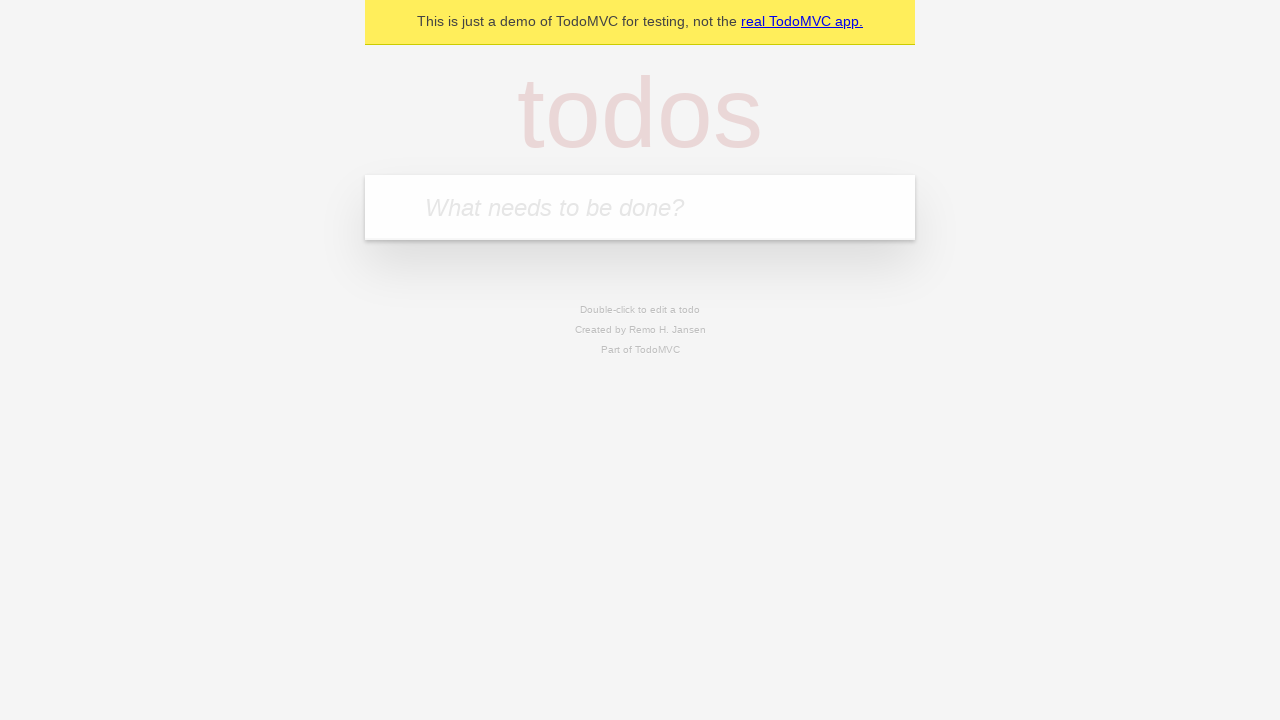

Filled todo input with 'buy some cheese' on internal:attr=[placeholder="What needs to be done?"i]
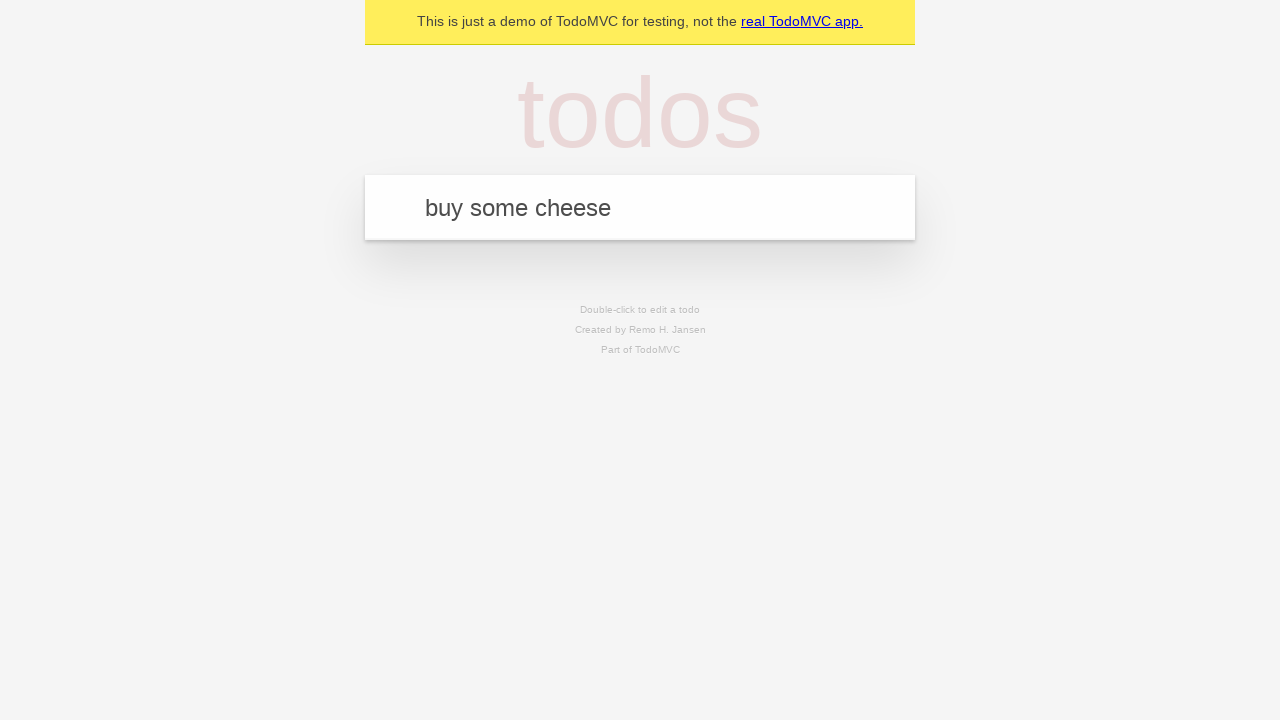

Pressed Enter to create first todo on internal:attr=[placeholder="What needs to be done?"i]
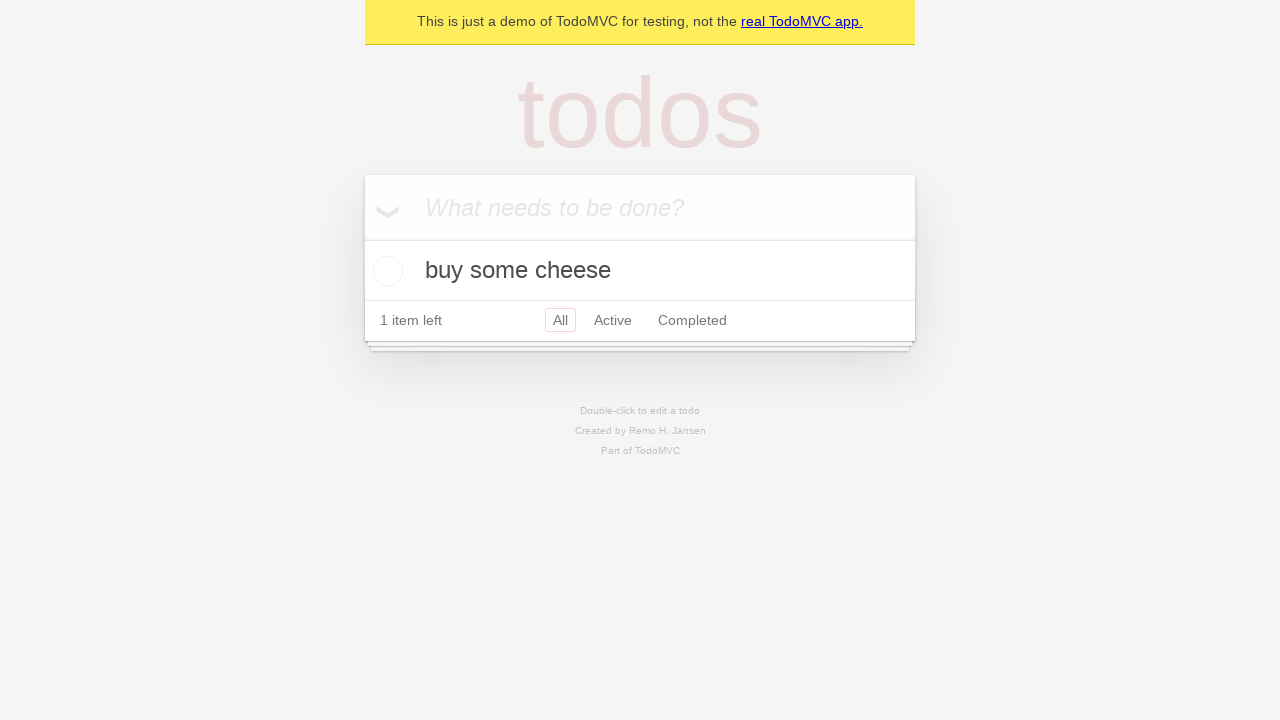

Filled todo input with 'feed the cat' on internal:attr=[placeholder="What needs to be done?"i]
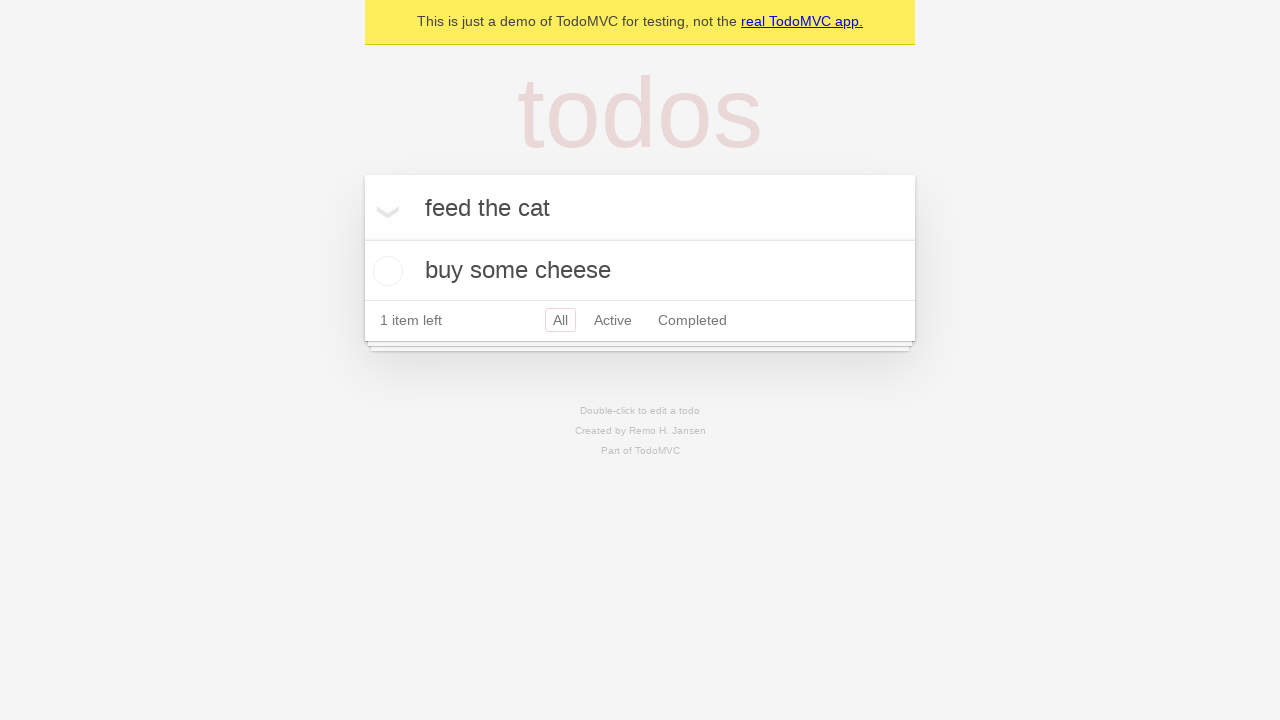

Pressed Enter to create second todo on internal:attr=[placeholder="What needs to be done?"i]
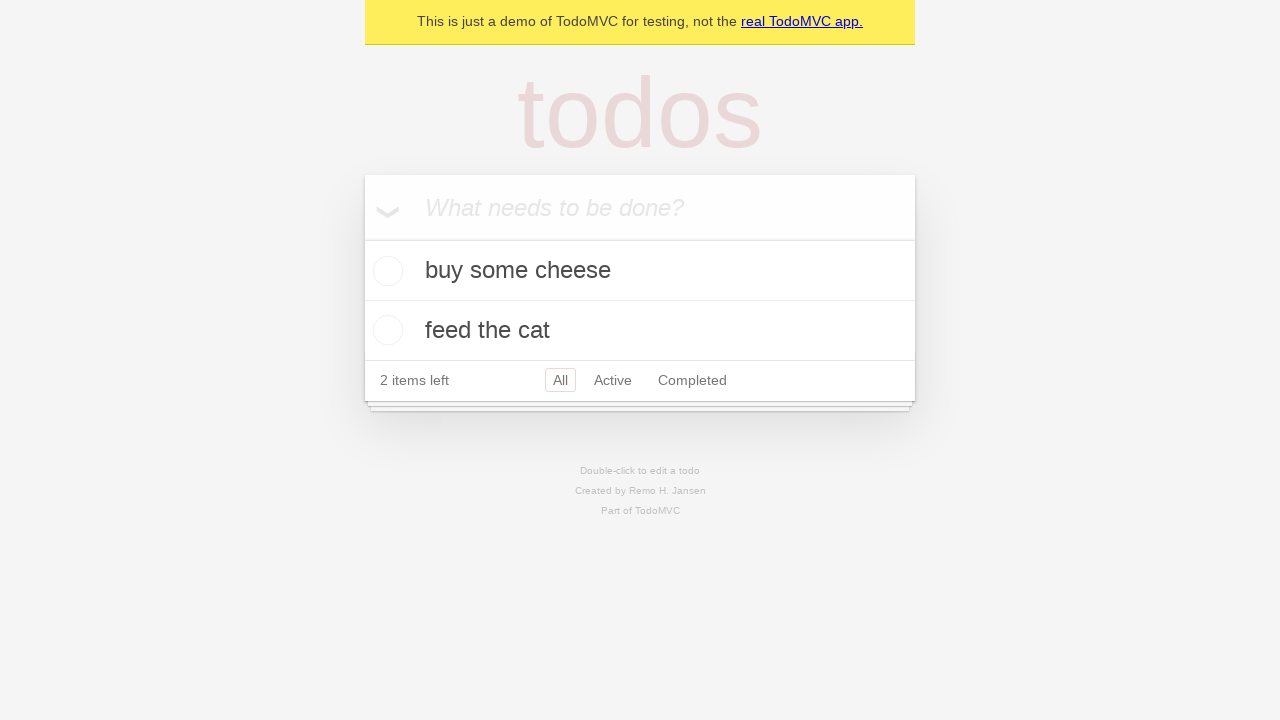

Filled todo input with 'book a doctors appointment' on internal:attr=[placeholder="What needs to be done?"i]
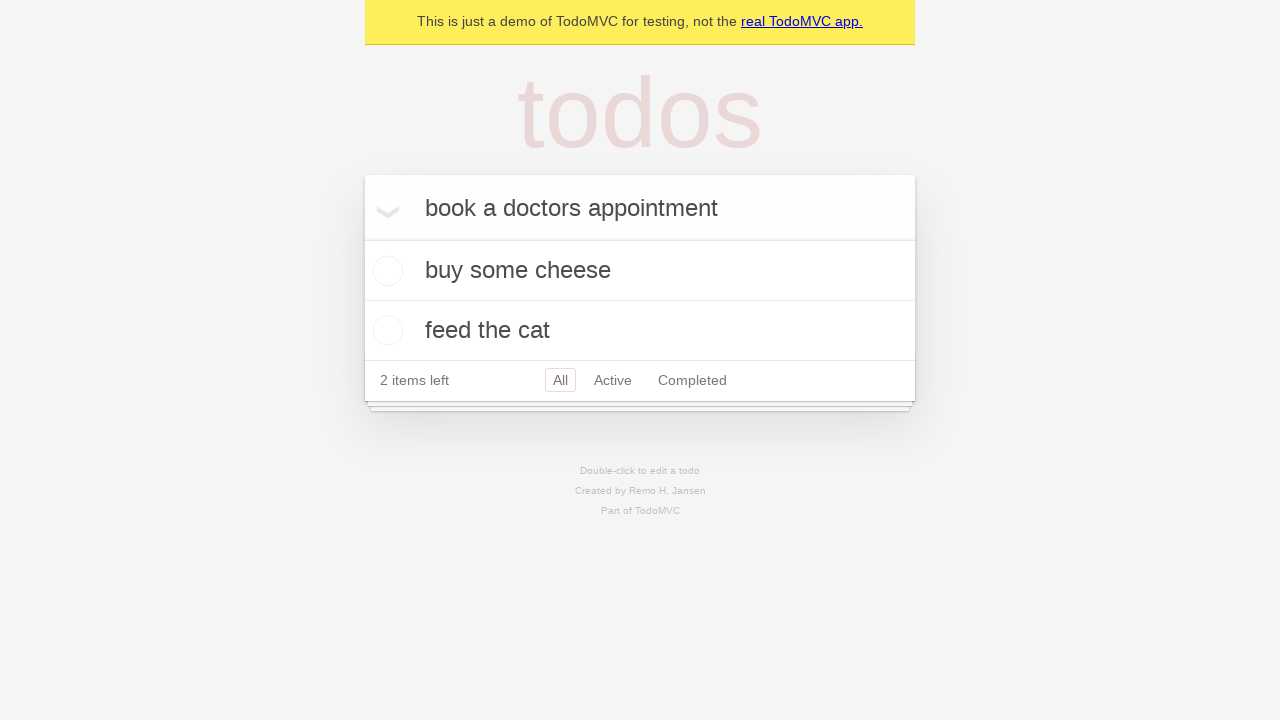

Pressed Enter to create third todo on internal:attr=[placeholder="What needs to be done?"i]
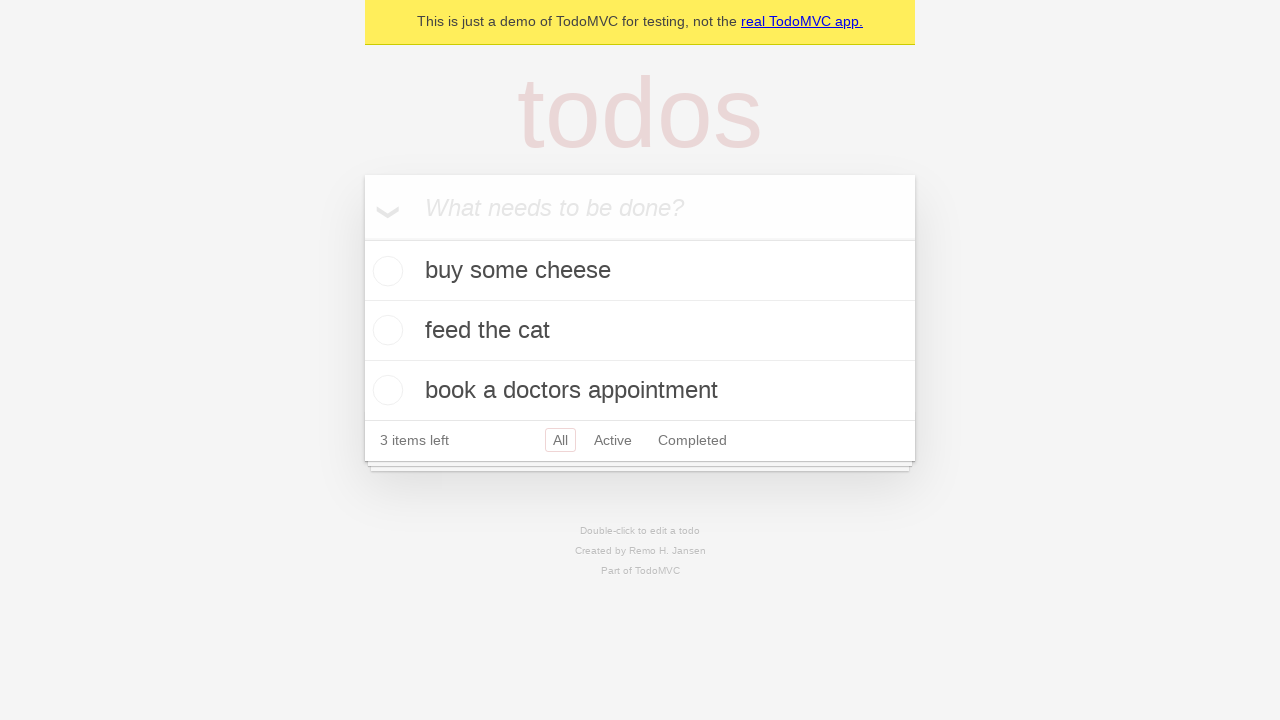

Clicked Active filter to display active todos at (613, 440) on internal:role=link[name="Active"i]
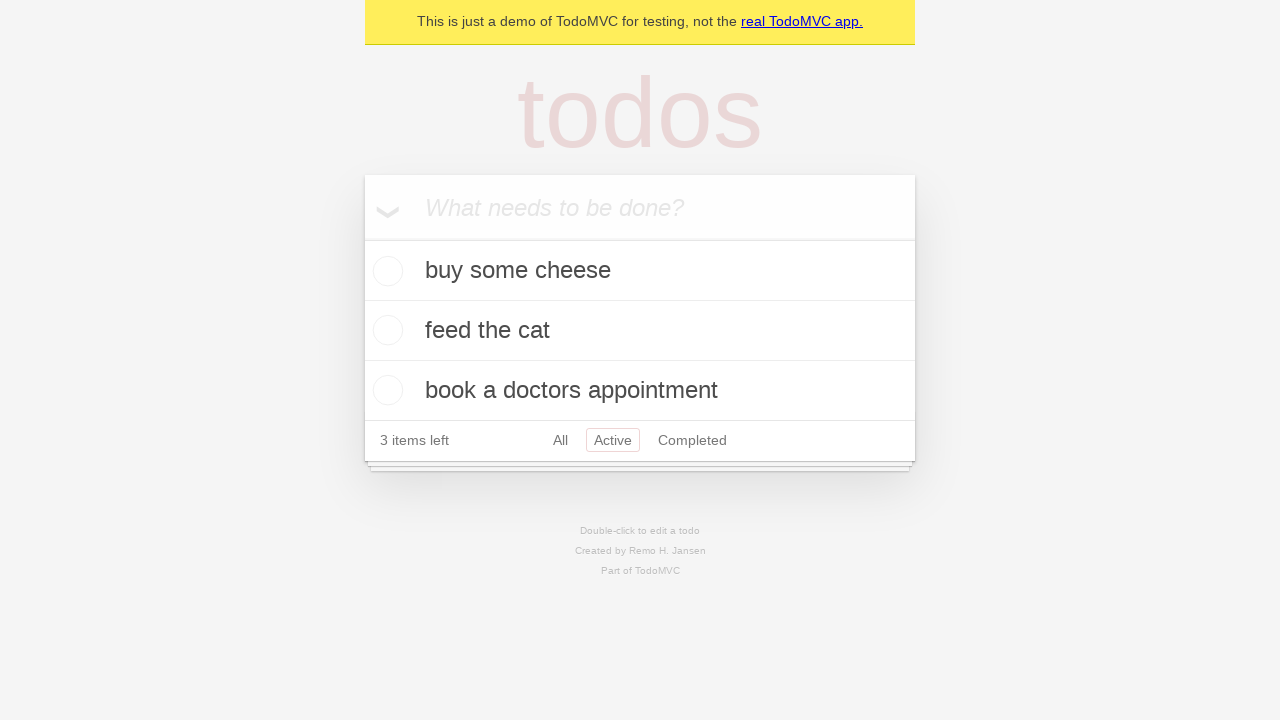

Waited for Active filter to be applied
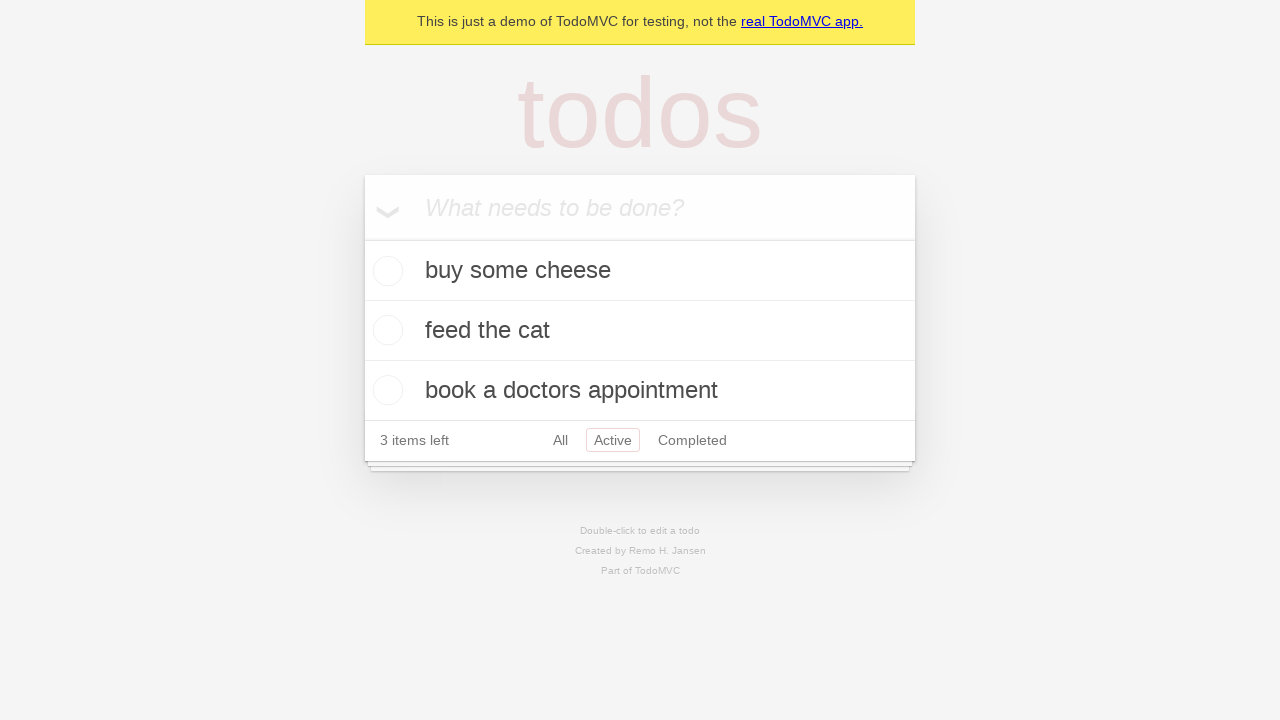

Clicked Completed filter to display completed todos at (692, 440) on internal:role=link[name="Completed"i]
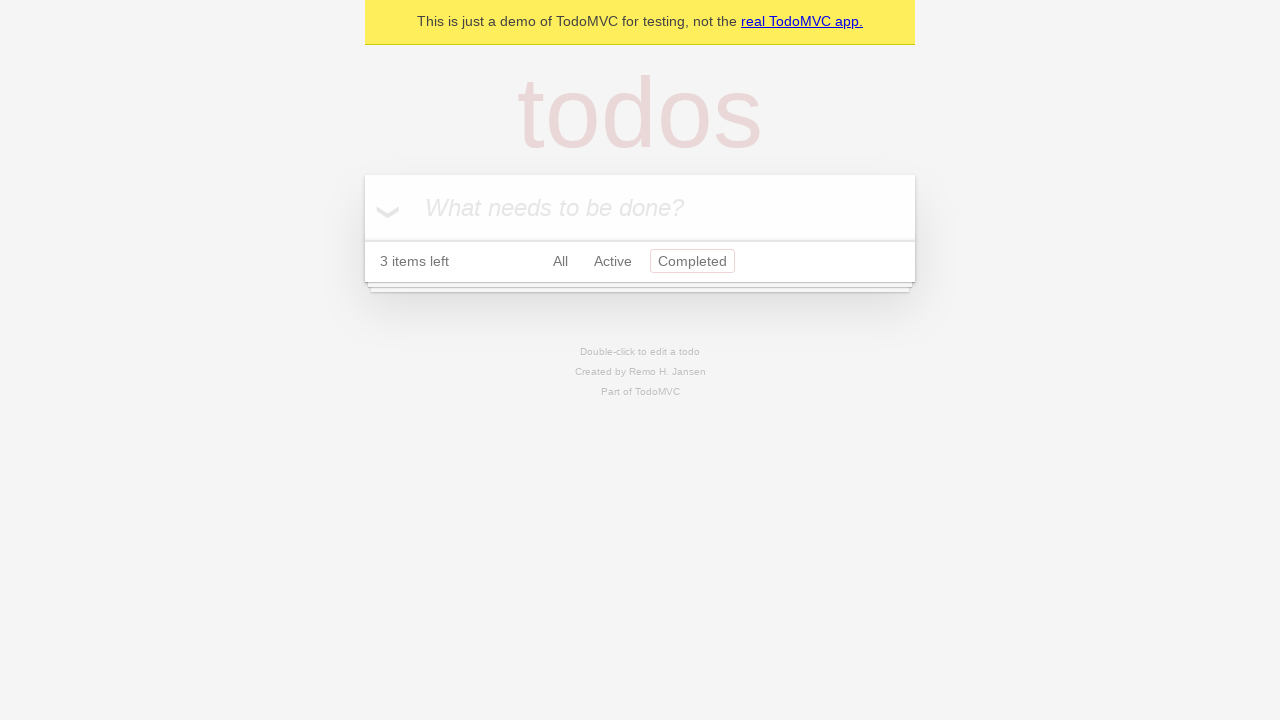

Verified Completed filter is now highlighted with selected class
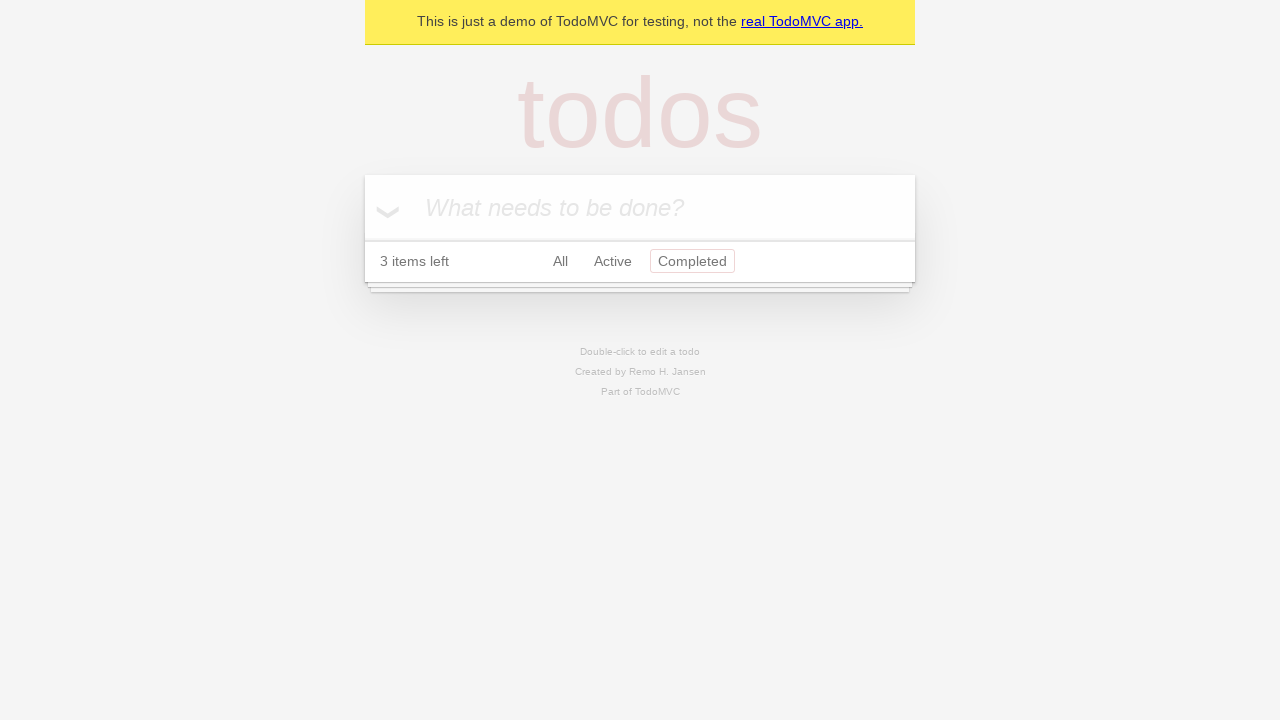

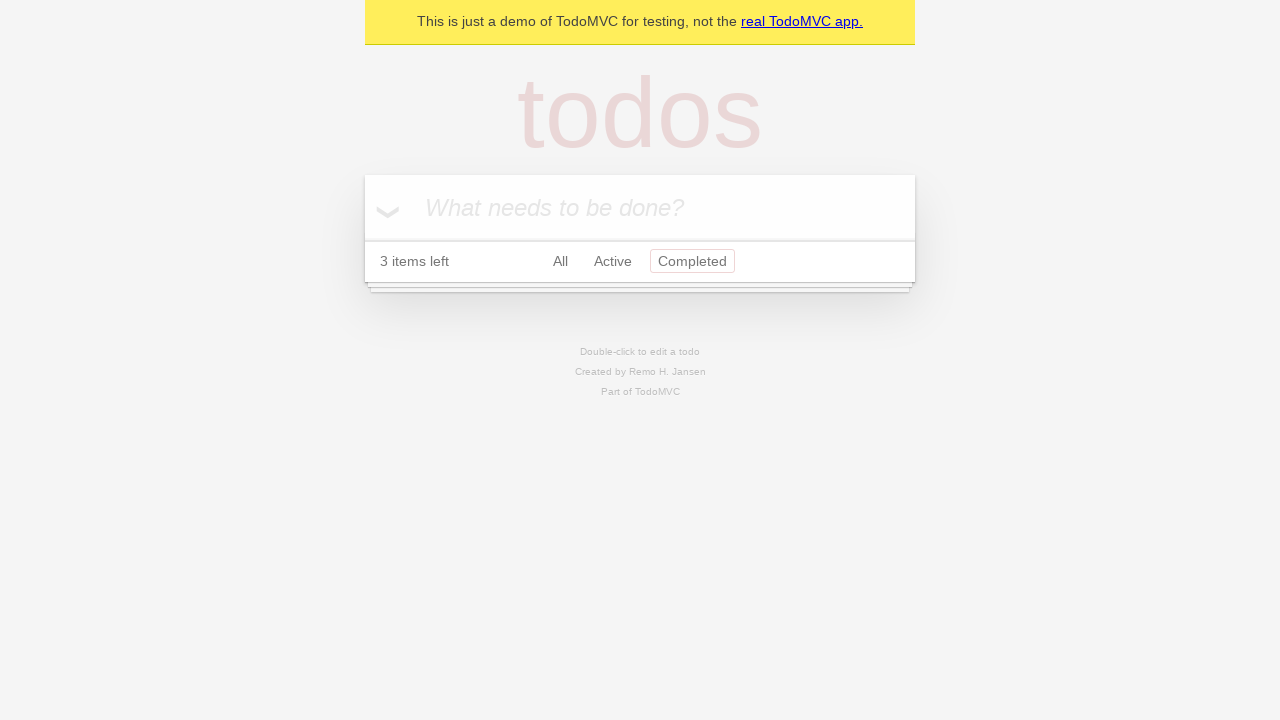